Tests handling of multiple iframes on the same page by filling forms in two separate iframes

Starting URL: https://demoapps.qspiders.com/ui?scenario=1

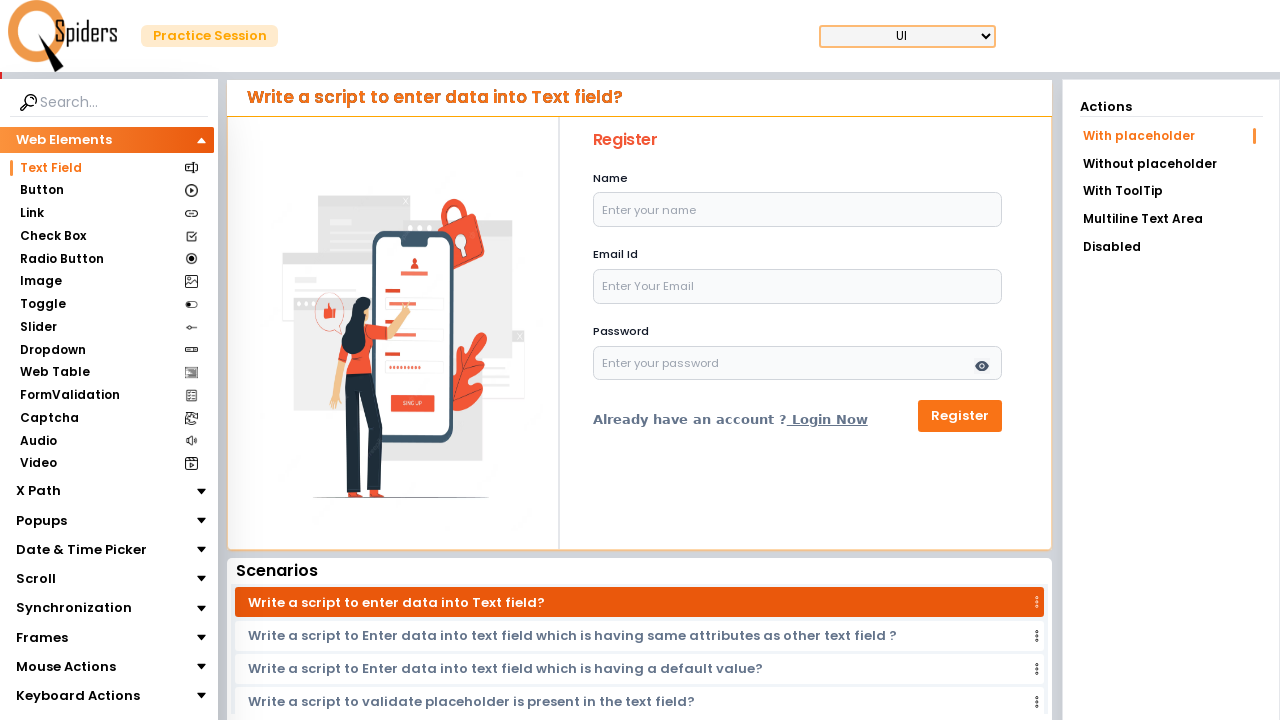

Clicked on Frames section at (42, 637) on xpath=//section[normalize-space()='Frames']
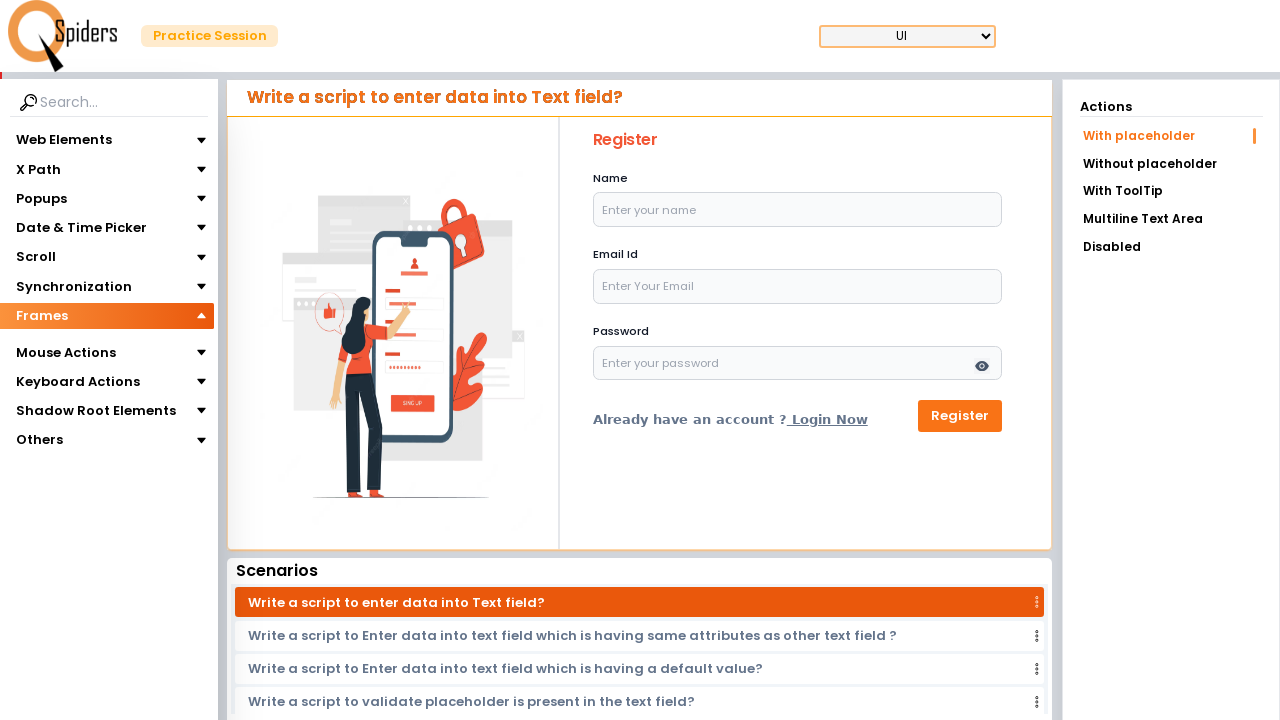

Clicked on frames subsection at (44, 343) on xpath=//section[@class='poppins text-[14px]']
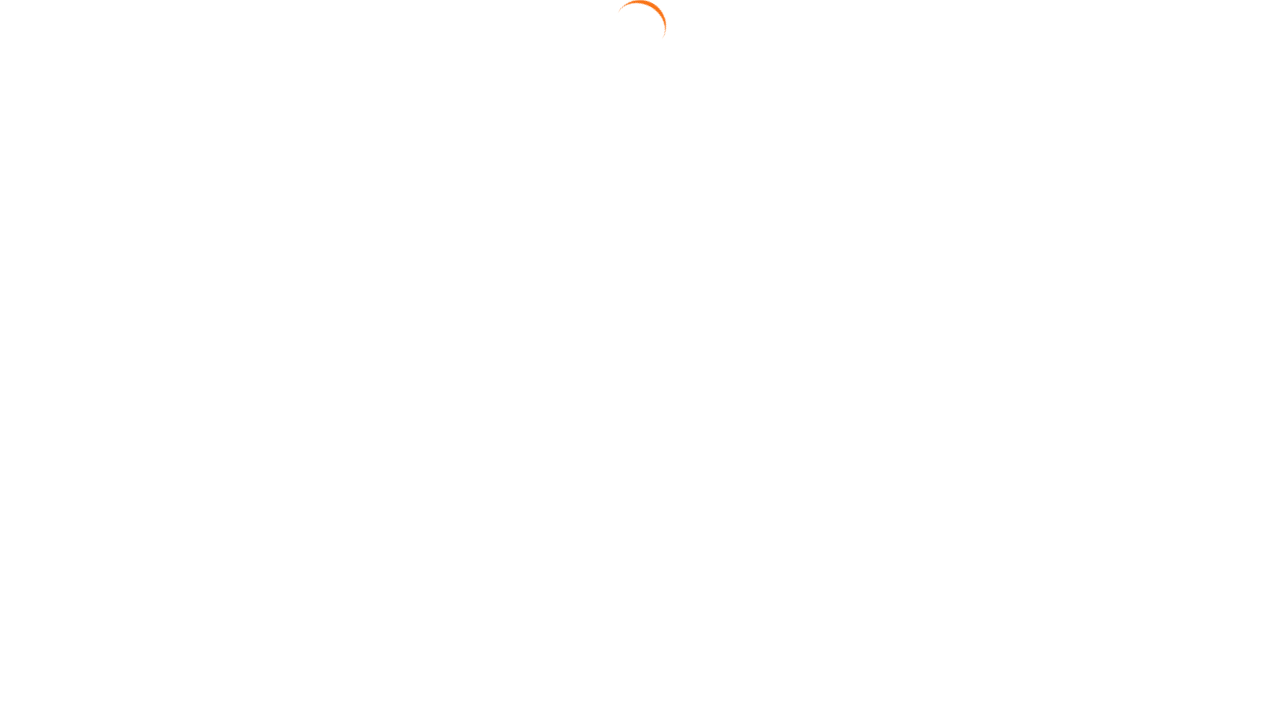

Clicked on Multiple iframe link at (1171, 193) on xpath=//a[normalize-space()='Multiple iframe']
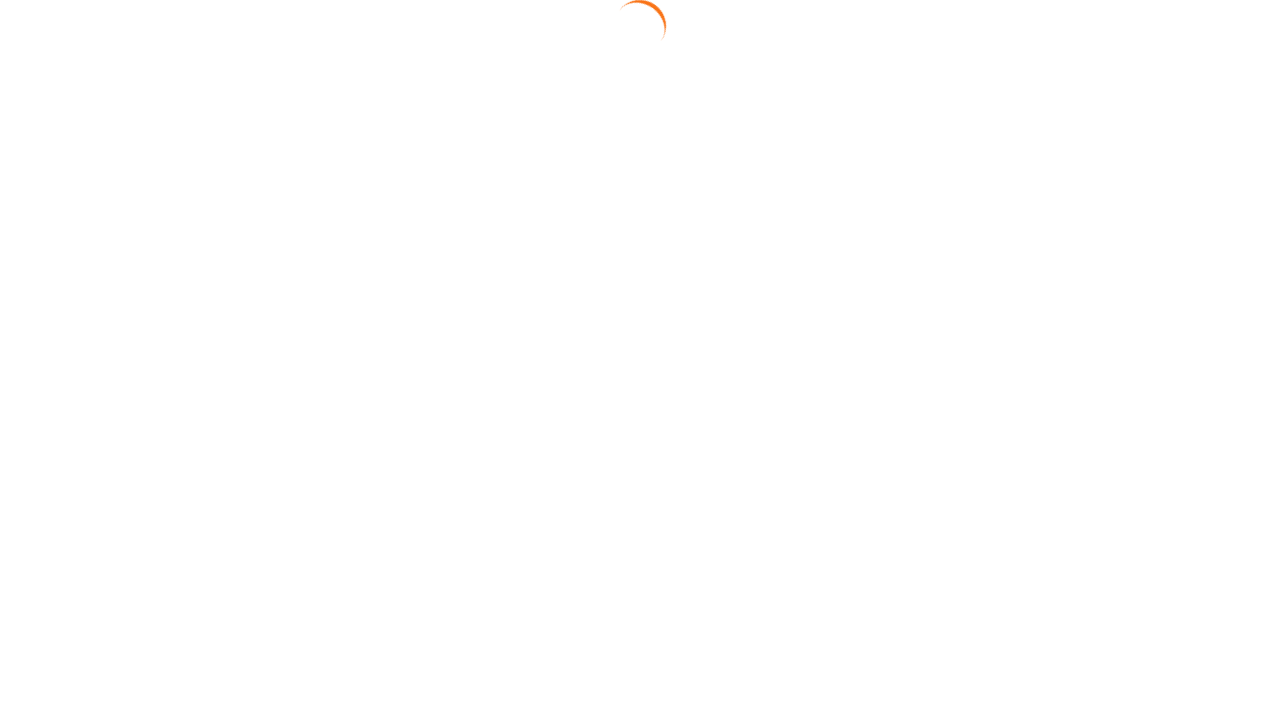

Waited for page to load
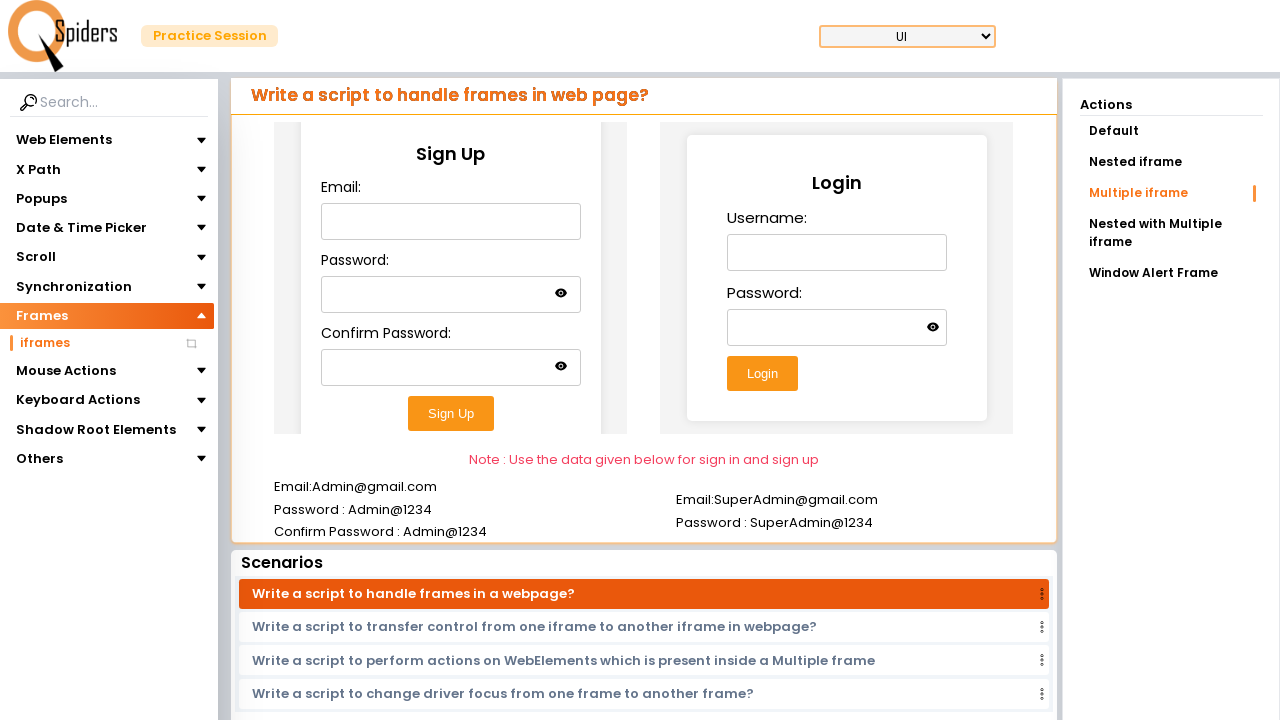

Located first iframe
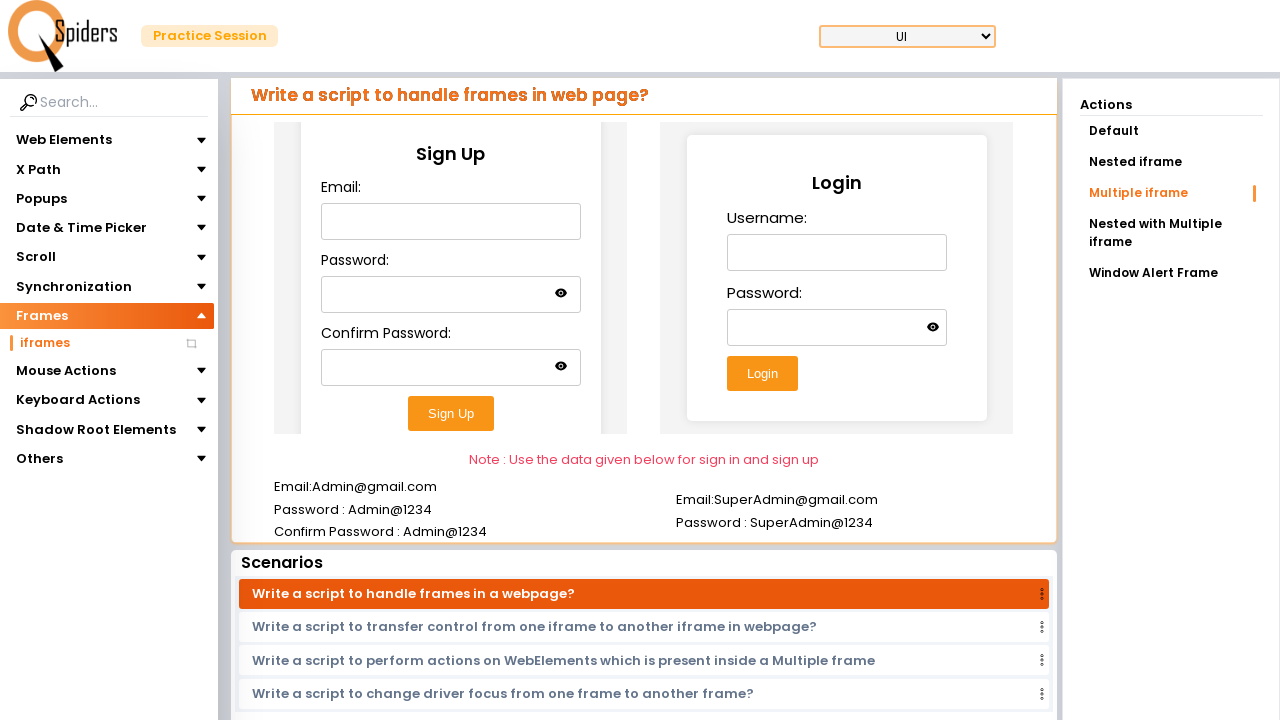

Filled email field in first iframe with 'Admin@gmail.com' on iframe >> nth=0 >> internal:control=enter-frame >> #email
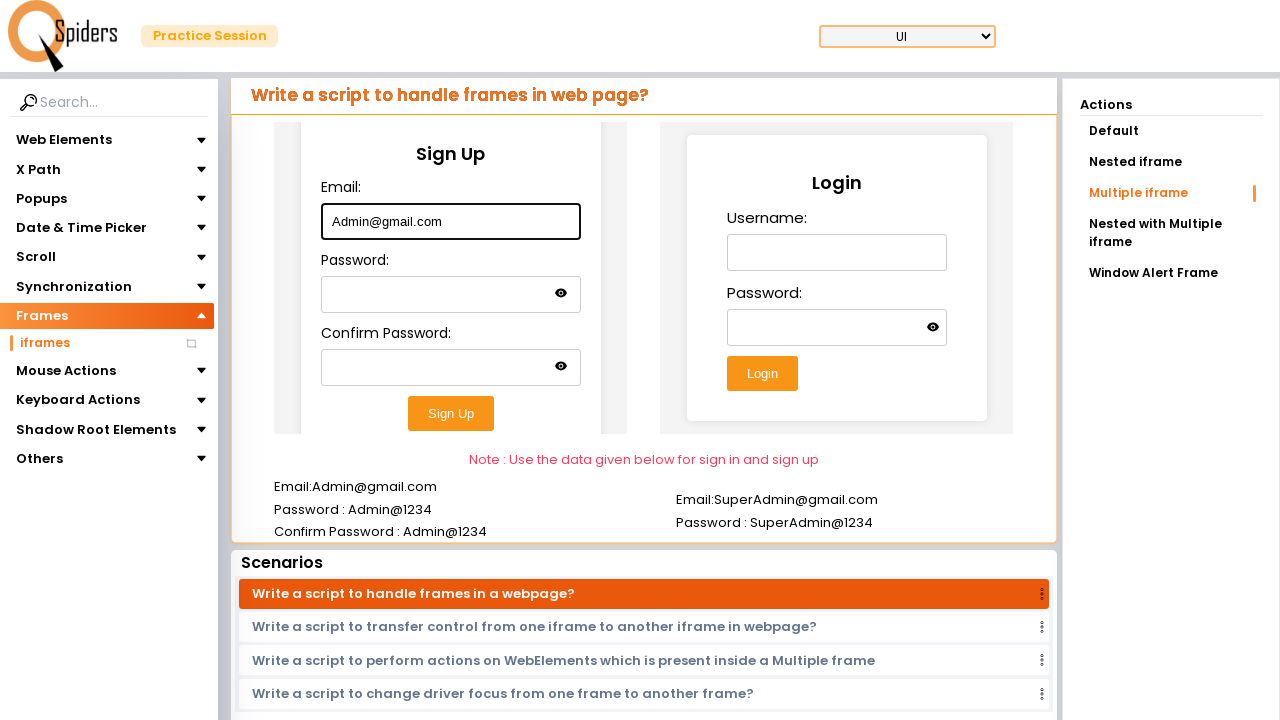

Filled password field in first iframe with 'Admin@1234' on iframe >> nth=0 >> internal:control=enter-frame >> #password
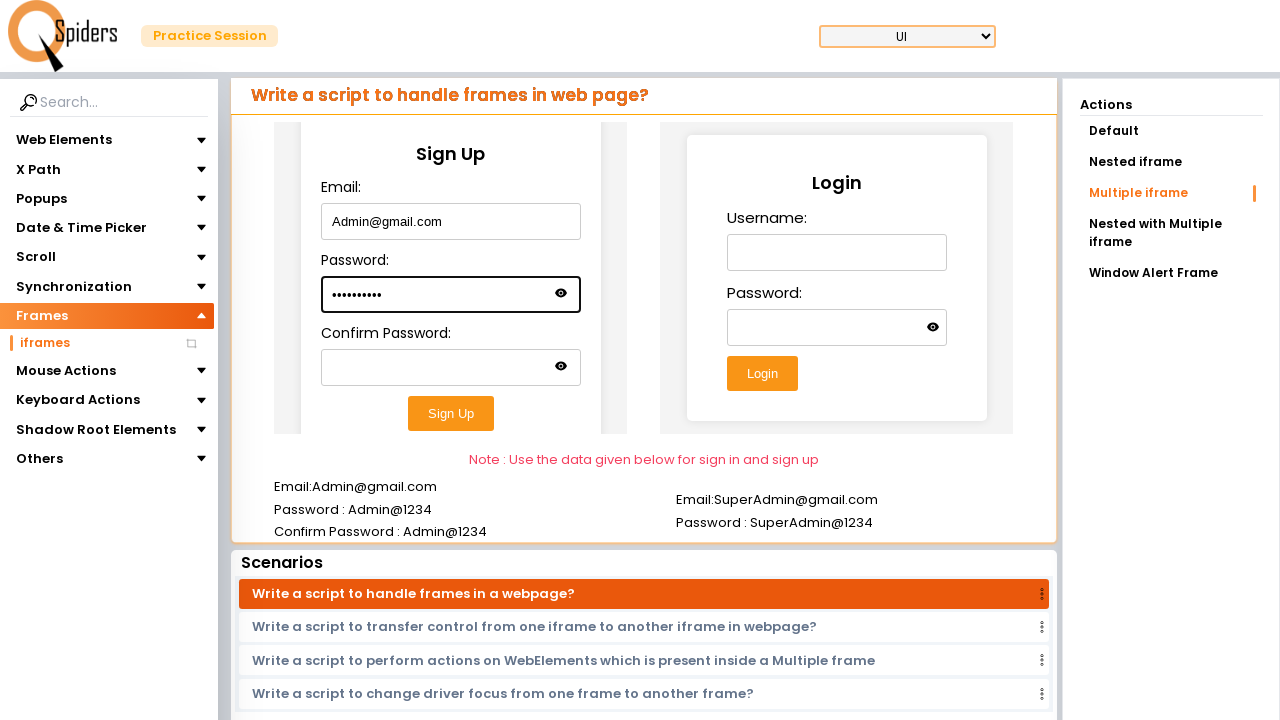

Filled confirm password field in first iframe with 'Admin@1234' on iframe >> nth=0 >> internal:control=enter-frame >> #confirm-password
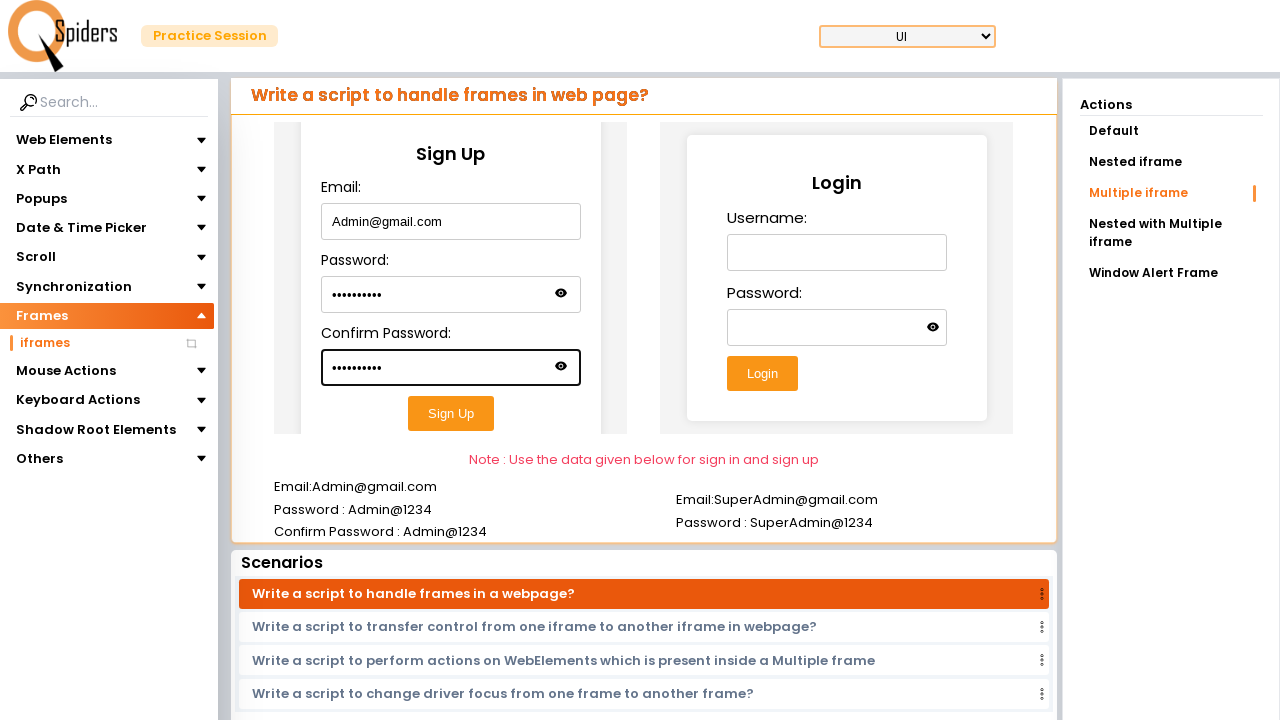

Clicked submit button in first iframe at (451, 413) on iframe >> nth=0 >> internal:control=enter-frame >> #submitButton
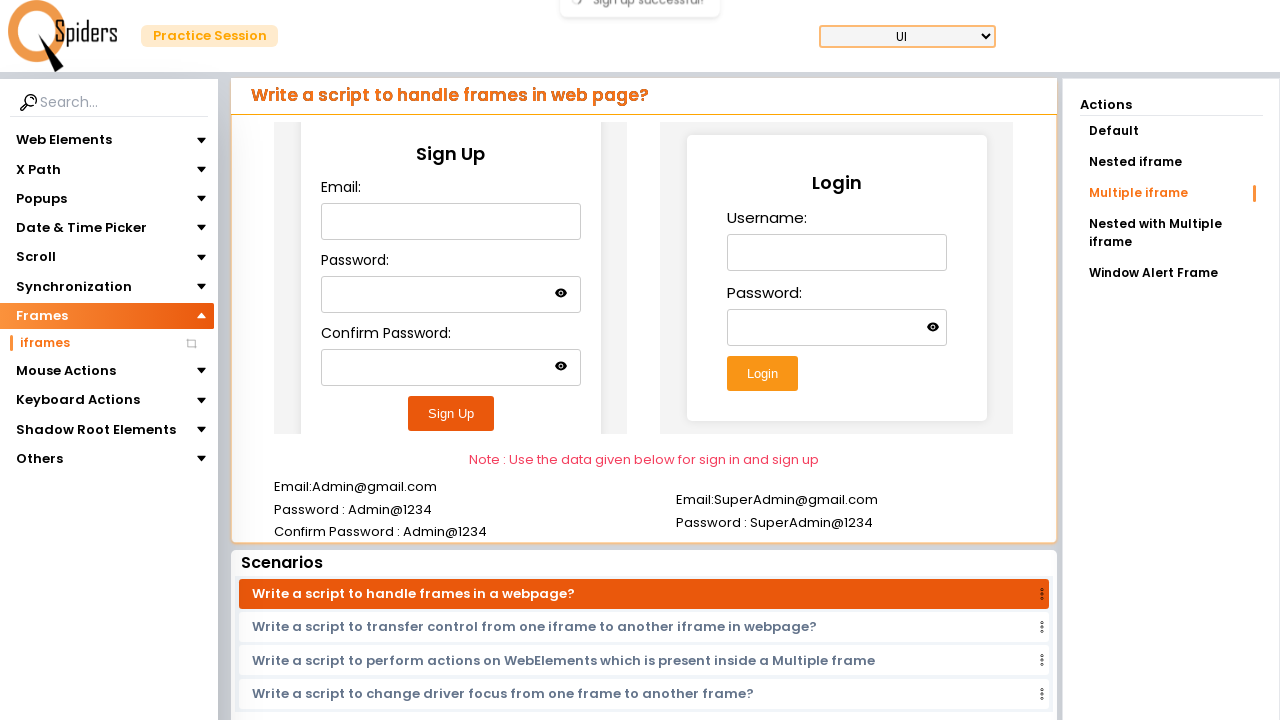

Waited for first form submission to complete
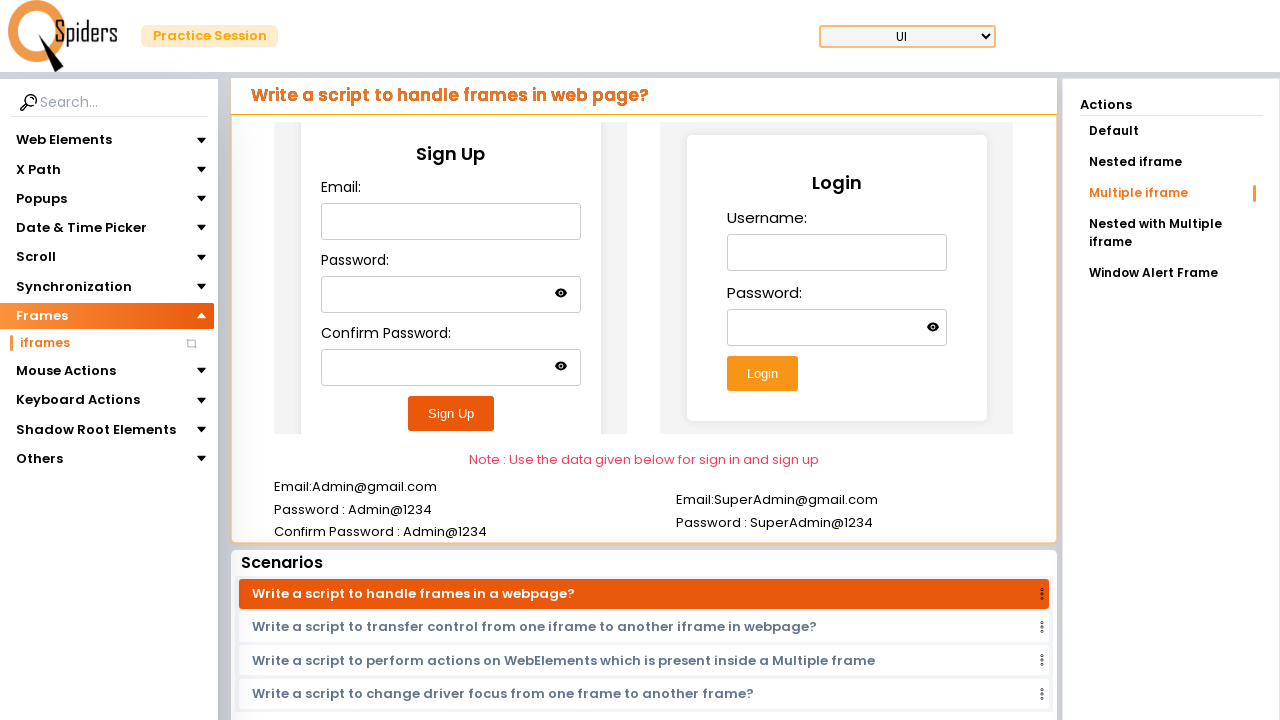

Located second iframe
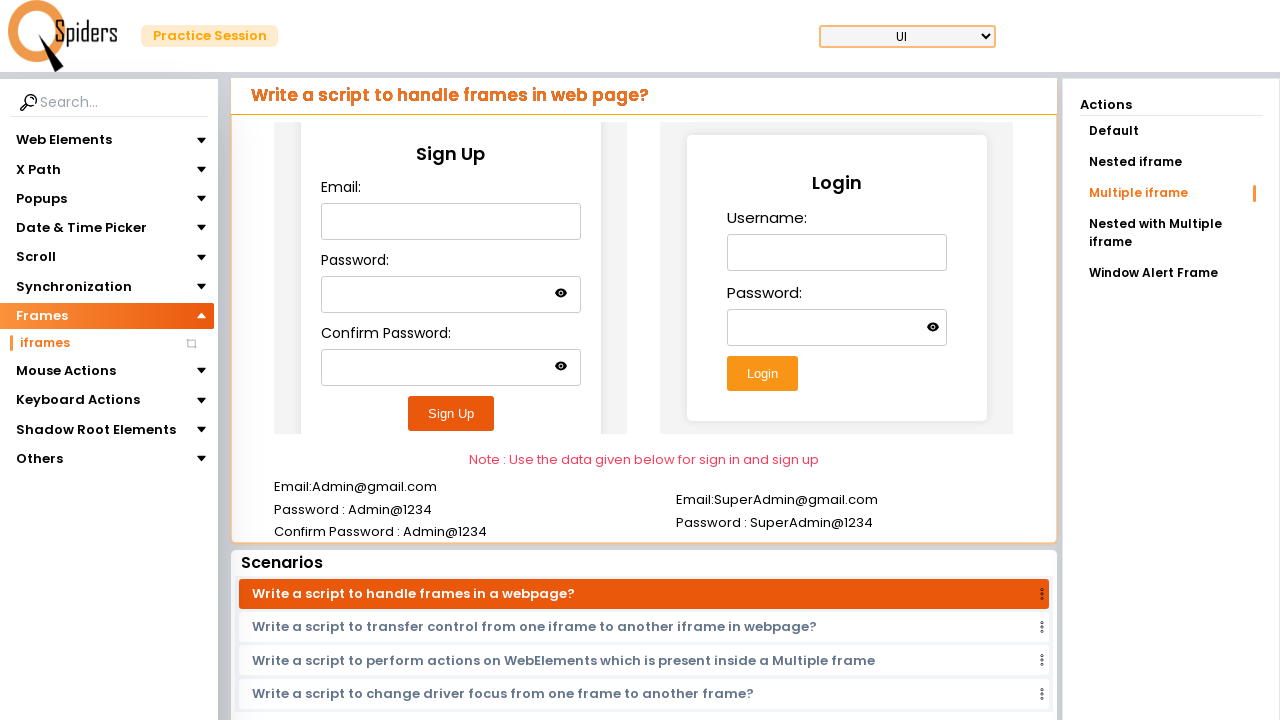

Filled username field in second iframe with 'Admin@gmail.com' on iframe >> nth=1 >> internal:control=enter-frame >> #username
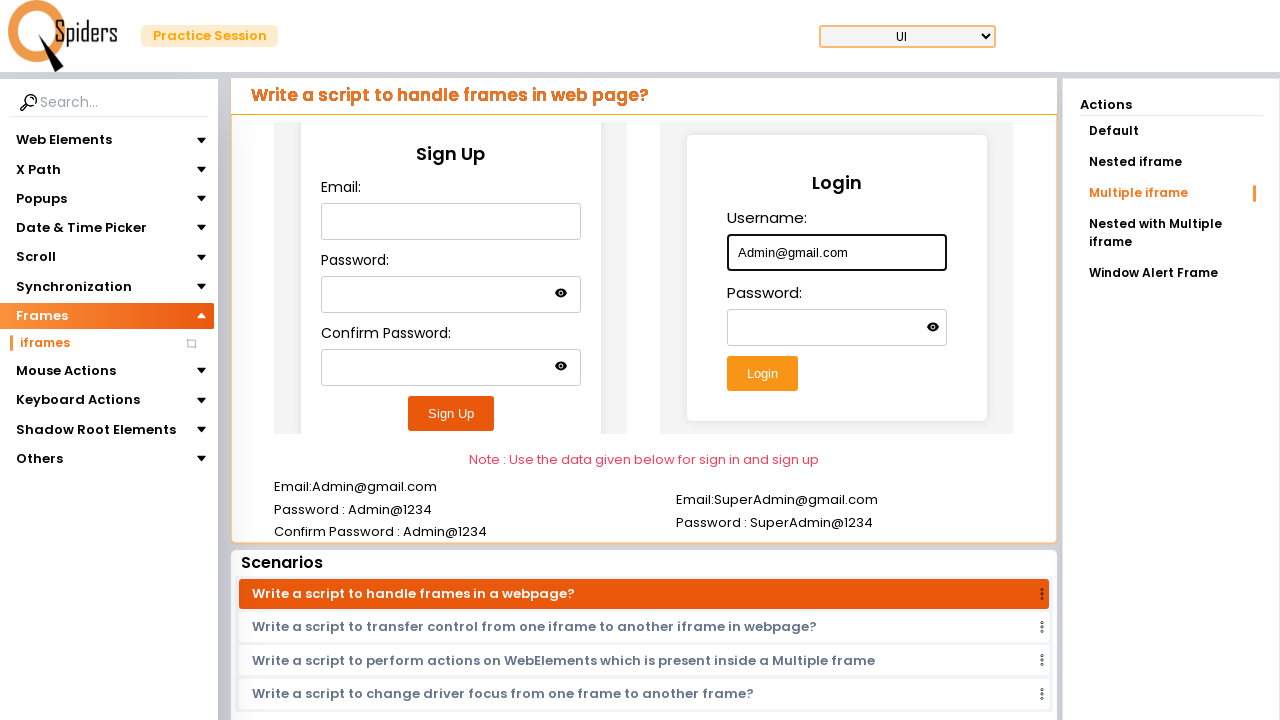

Filled password field in second iframe with 'Admin@1234' on iframe >> nth=1 >> internal:control=enter-frame >> #password
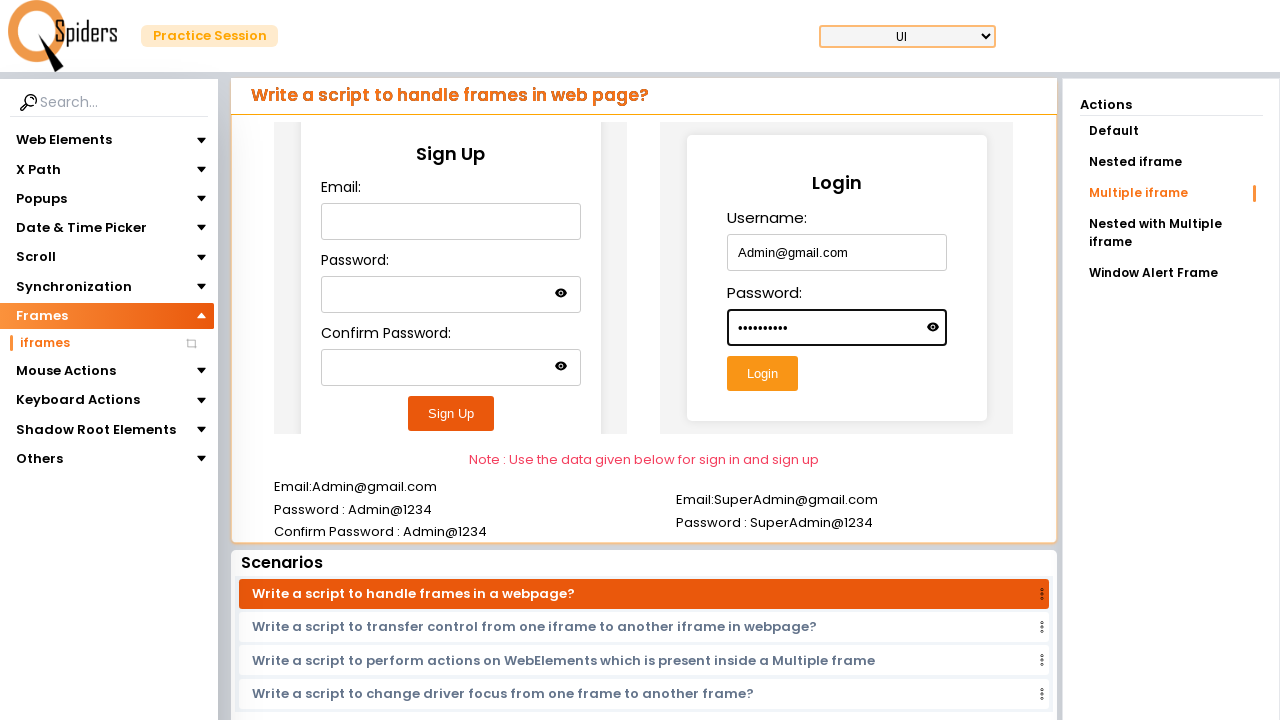

Clicked submit button in second iframe at (762, 374) on iframe >> nth=1 >> internal:control=enter-frame >> #submitButton
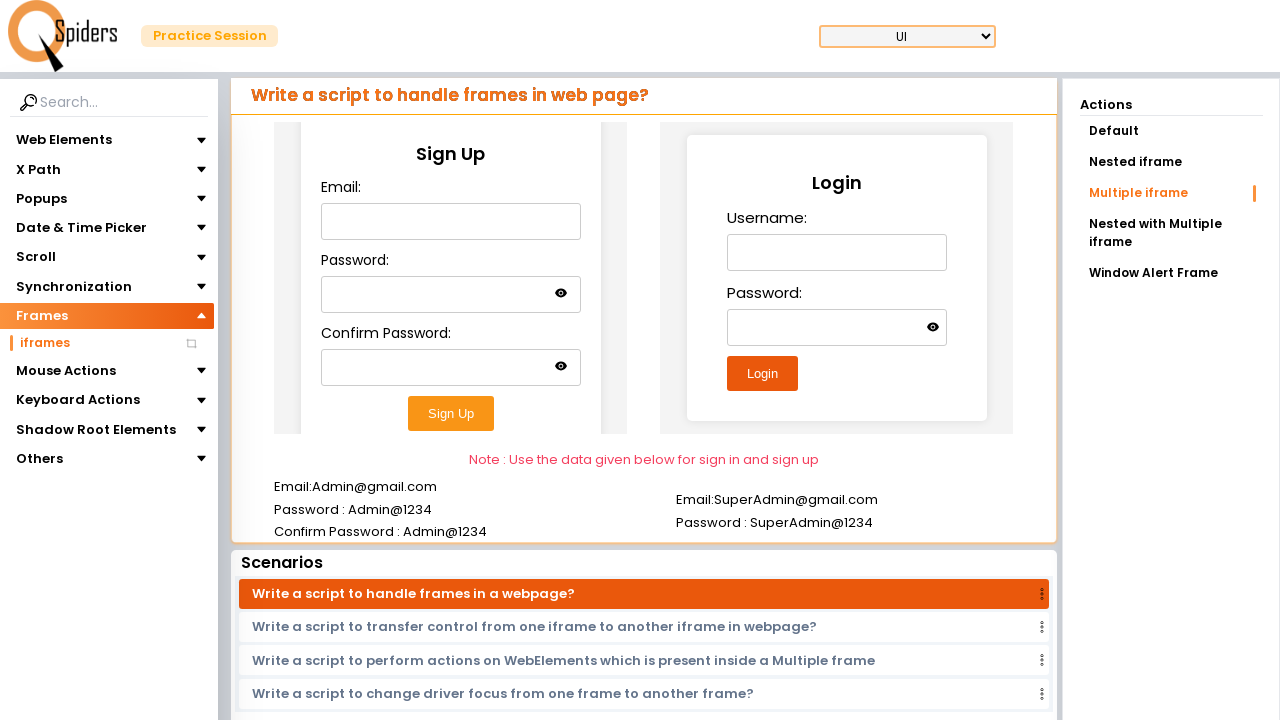

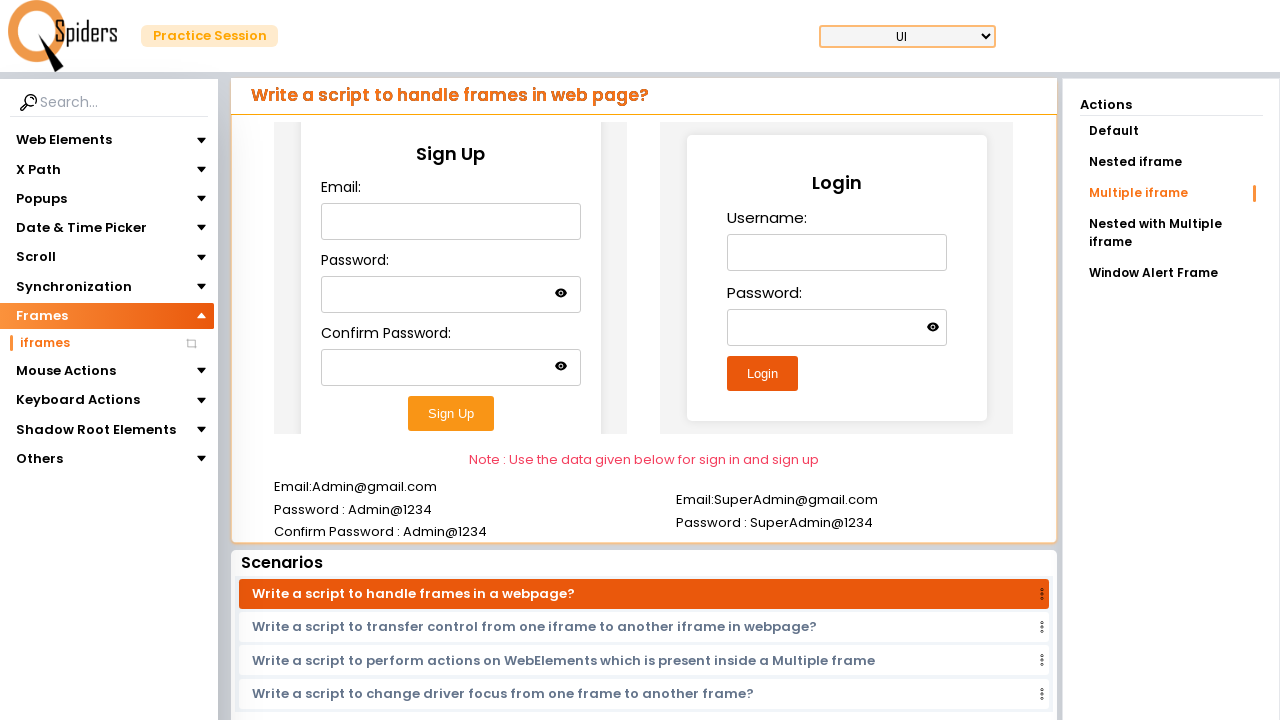